Validates that the page title matches the expected "Home | Test a pet" title.

Starting URL: https://test-a-pet.vercel.app/

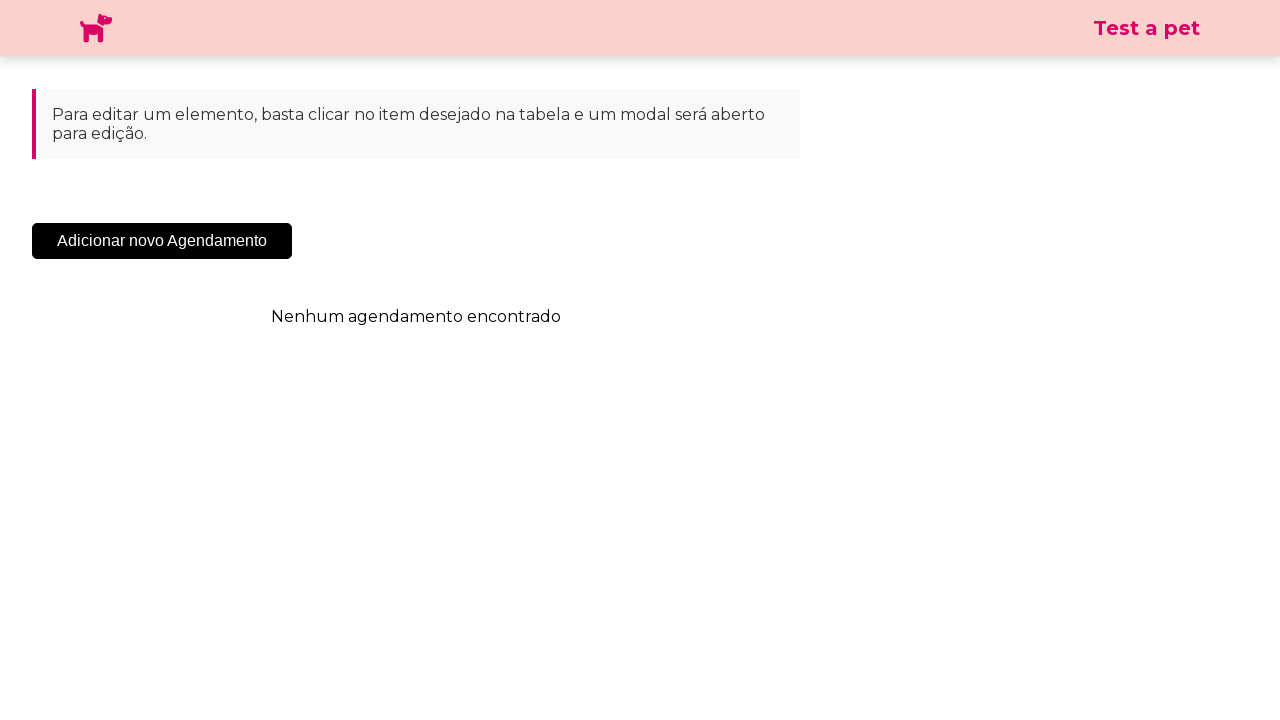

Navigated to https://test-a-pet.vercel.app/
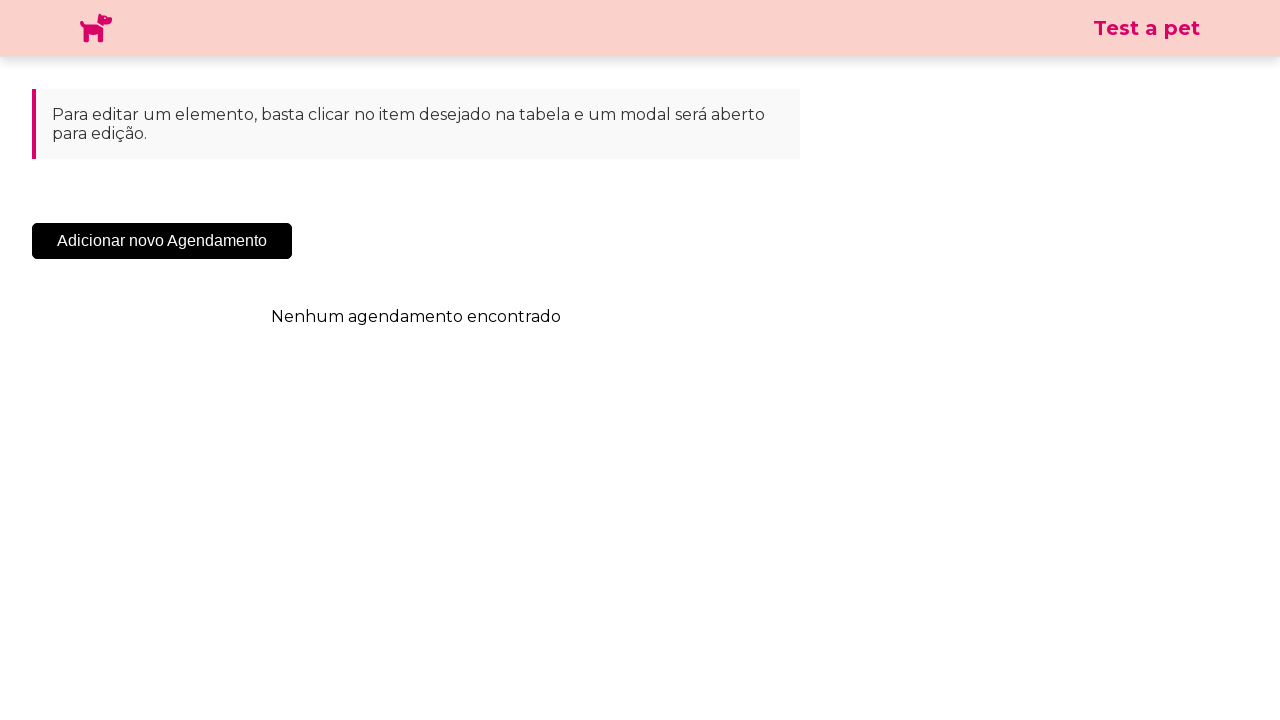

Verified page title matches 'Home | Test a pet'
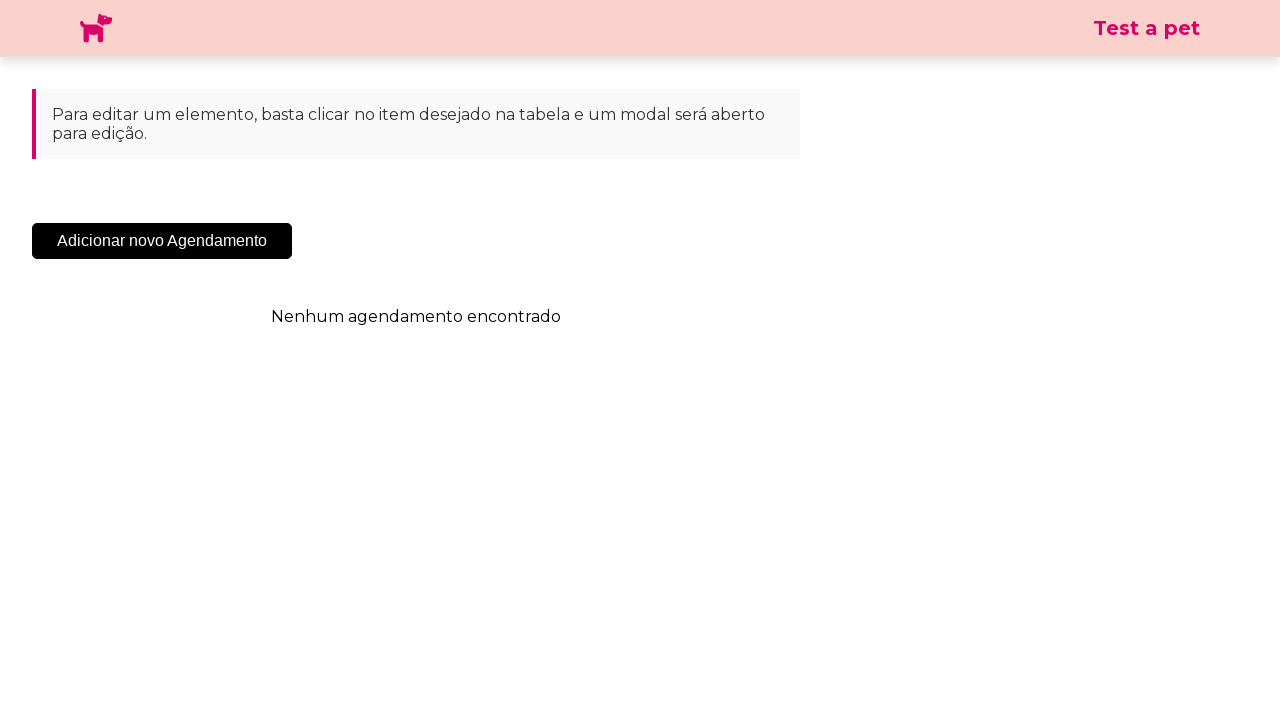

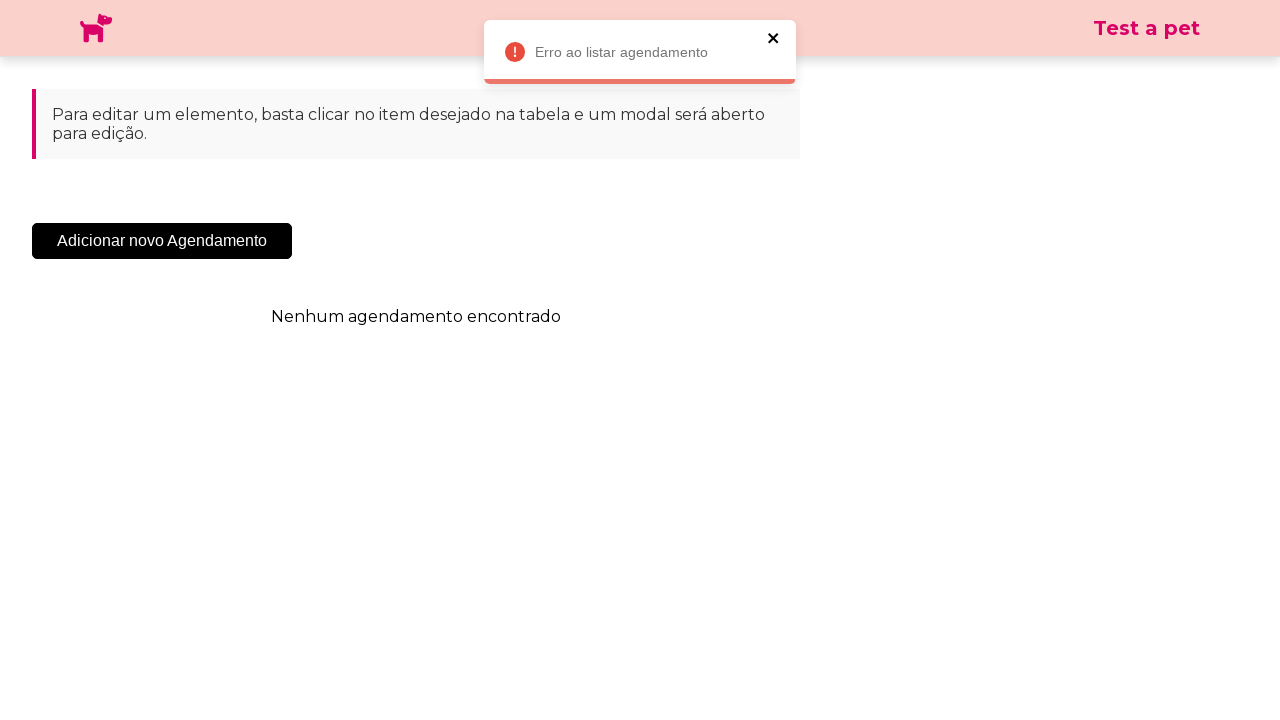